Tests selecting a country from a dropdown on a visa application form by clicking the country selector and choosing "Hungary" from the list.

Starting URL: https://www.dummyticket.com/dummy-ticket-for-visa-application/

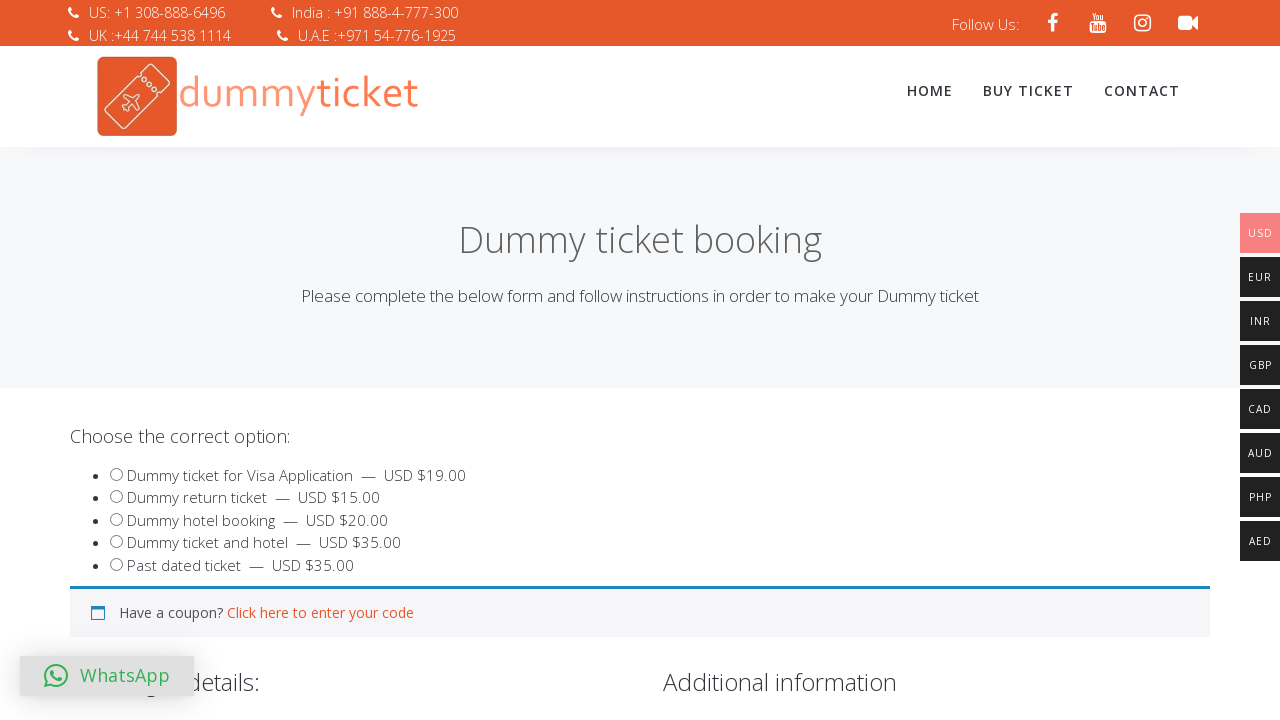

Clicked on country dropdown selector at (344, 360) on span#select2-billing_country-container
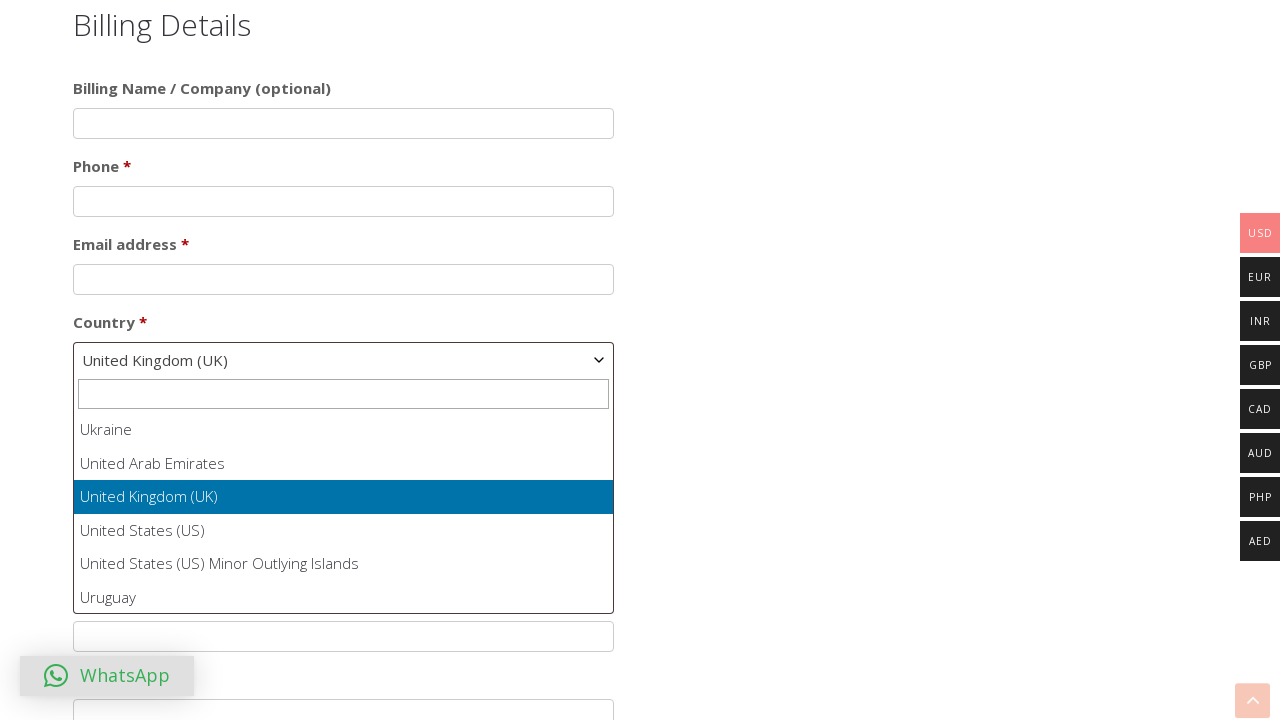

Country dropdown options loaded
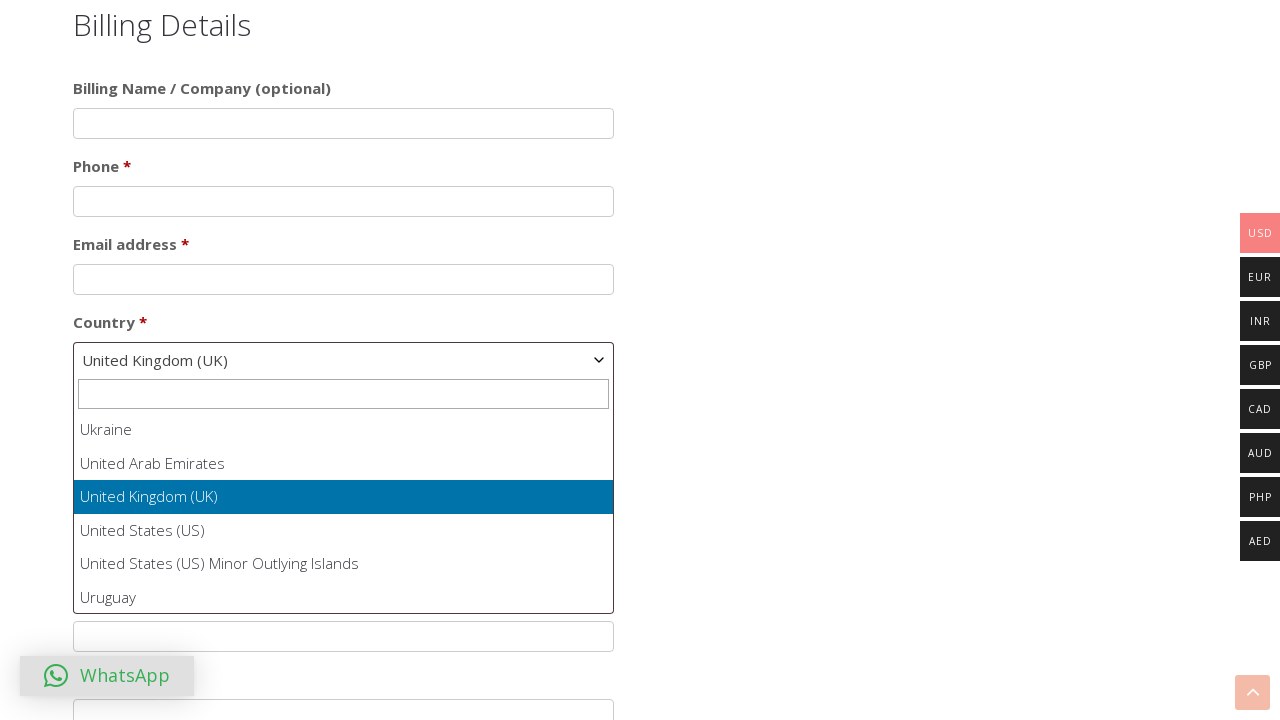

Clicked on Hungary option from country dropdown at (344, 512) on ul#select2-billing_country-results li:has-text('Hungary')
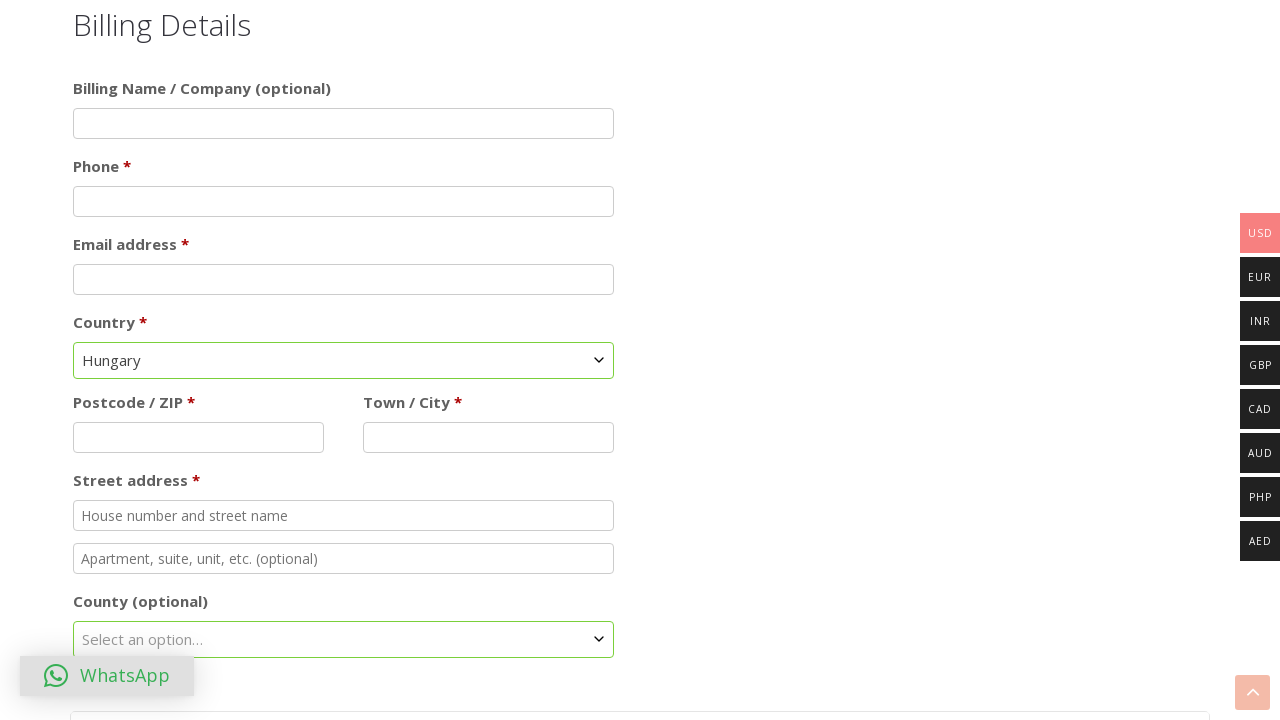

Waited for Hungary selection to be applied
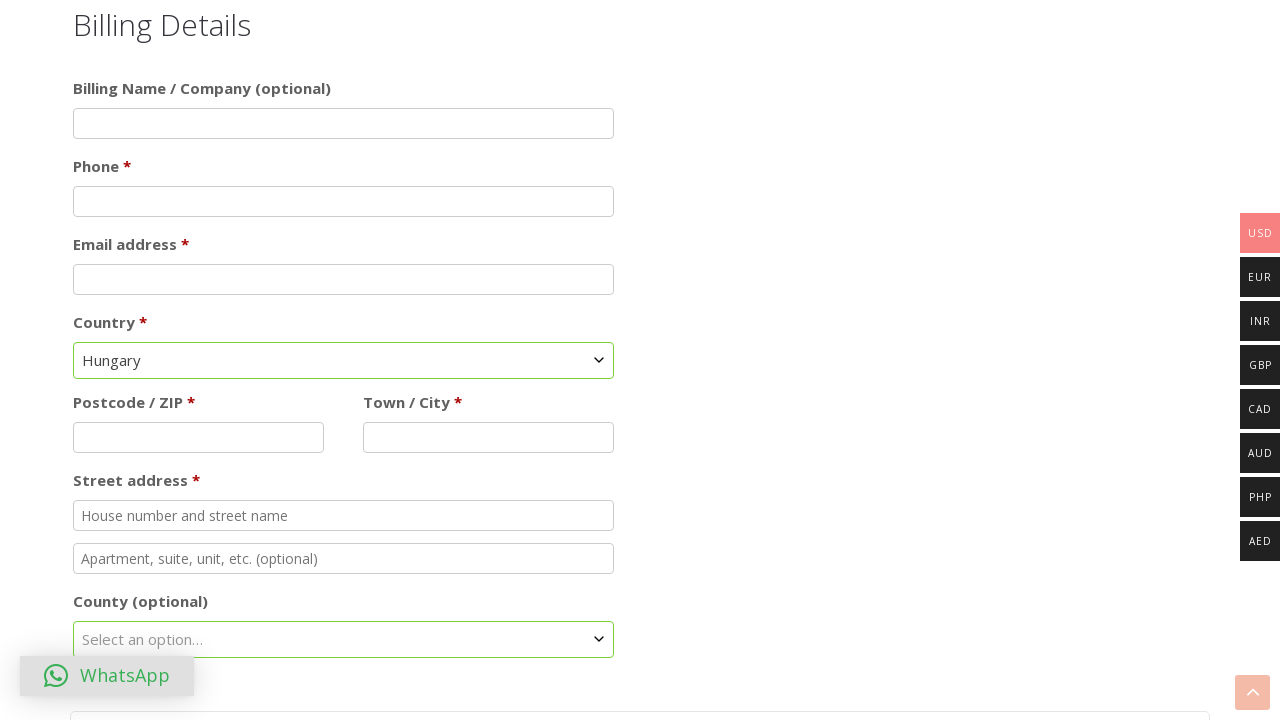

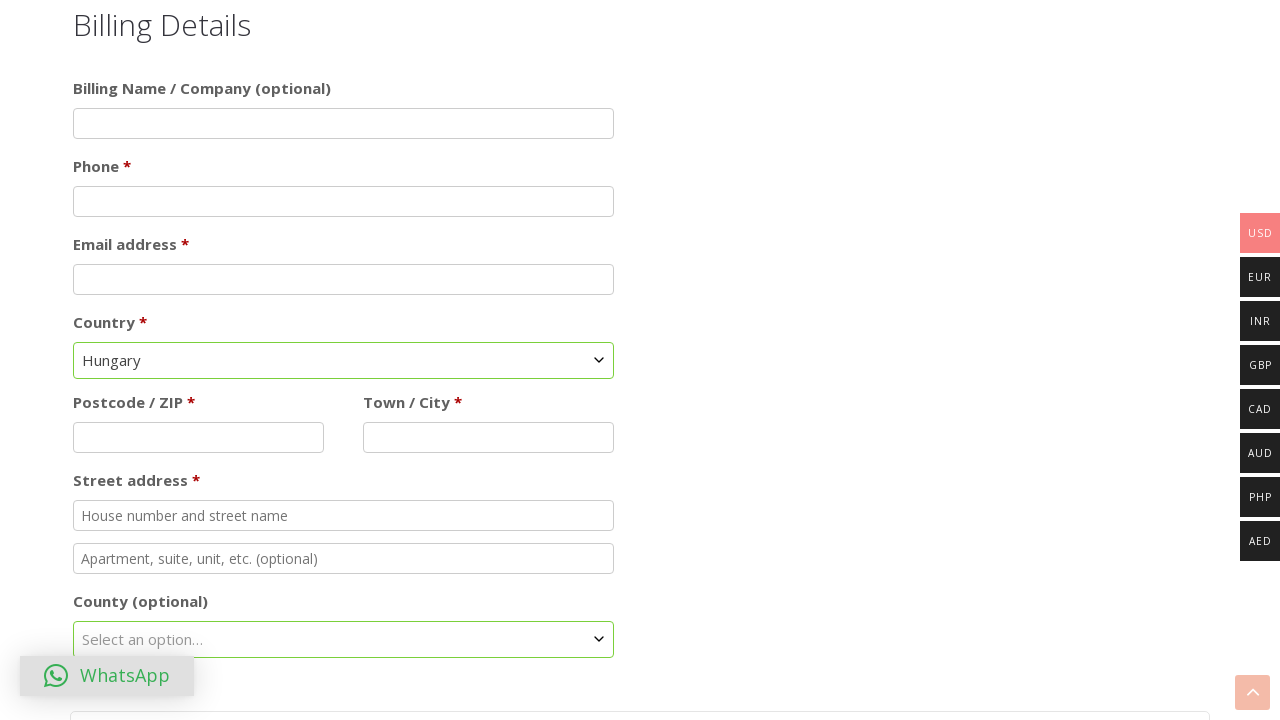